Navigates through Swarthmore College course catalog by clicking on a department and then expanding multiple course listings to view their details.

Starting URL: https://catalog.swarthmore.edu/content.php?catoid=7&navoid=194

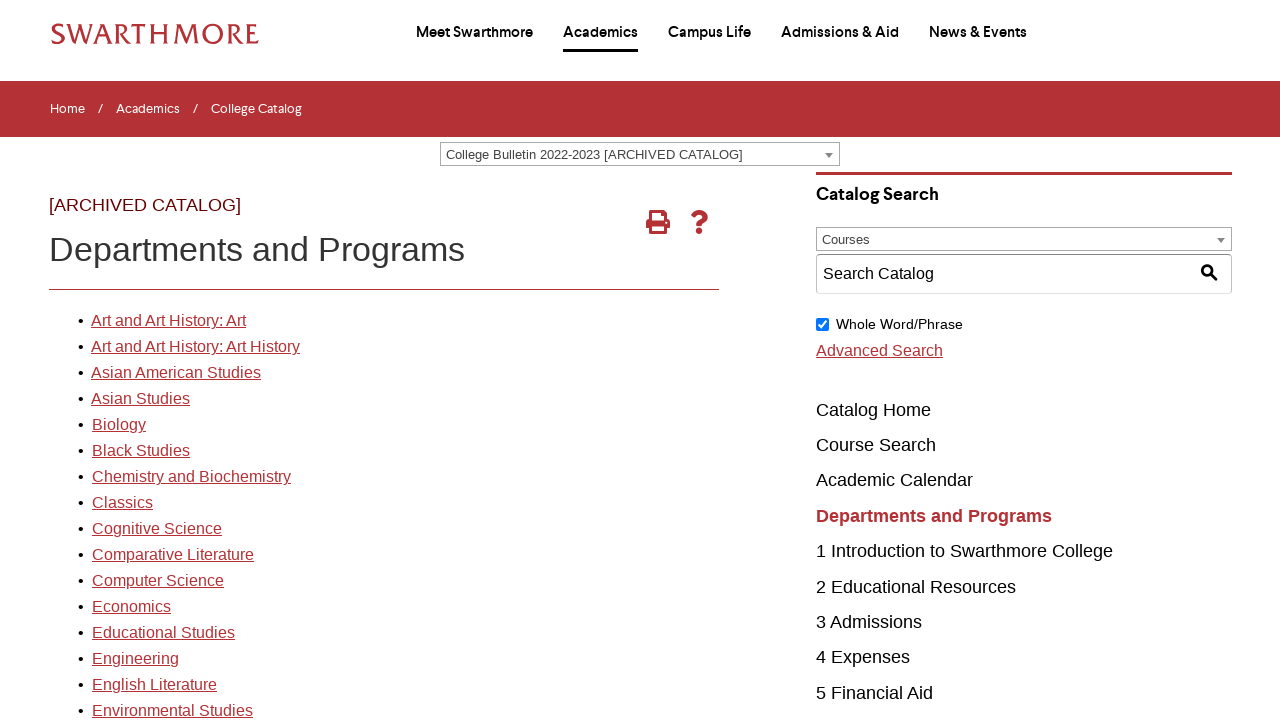

Clicked on the first department link in the course catalog at (168, 321) on xpath=//*[@id='gateway-page']/body/table/tbody/tr[3]/td[1]/table/tbody/tr[2]/td[
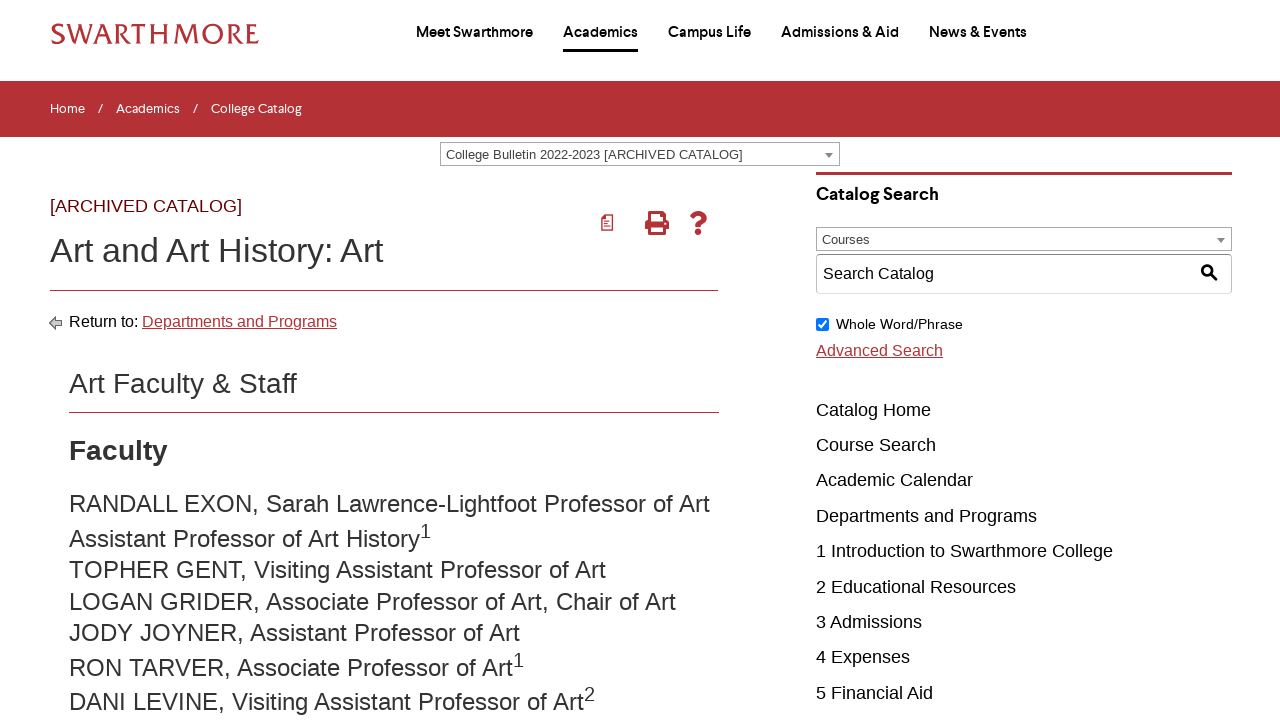

Course listings loaded and ready
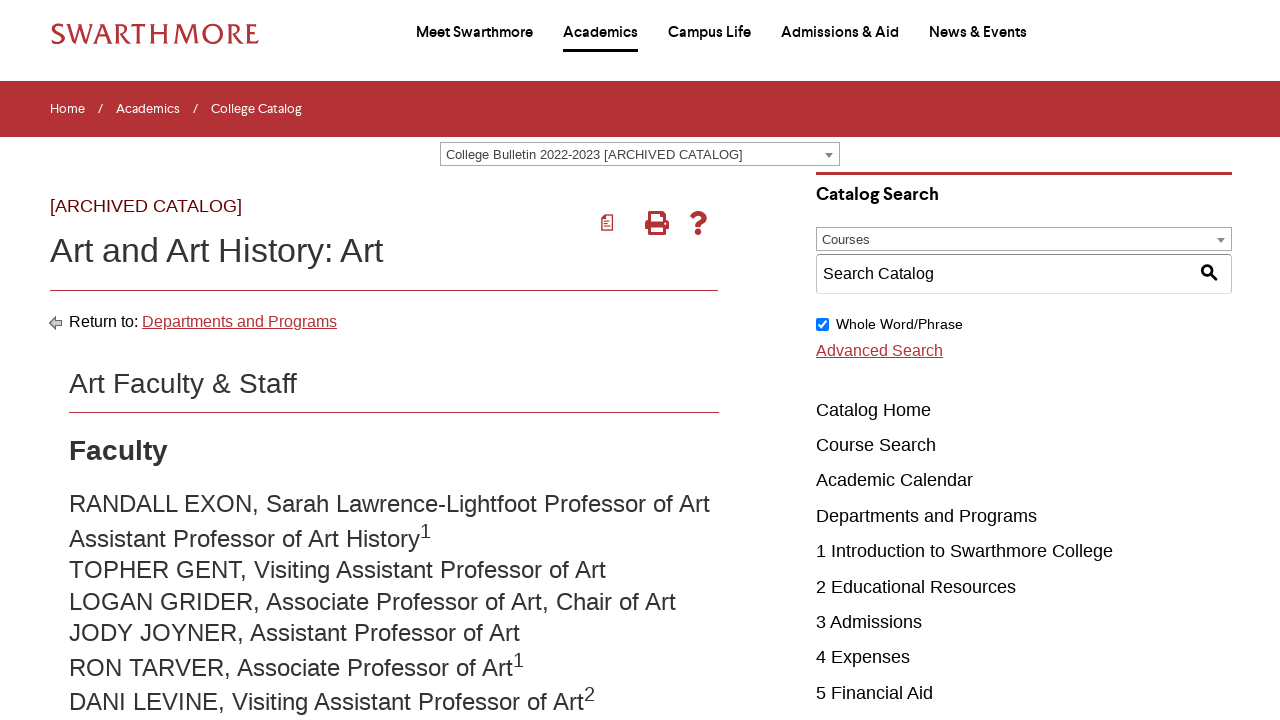

Retrieved all course elements (22 courses found)
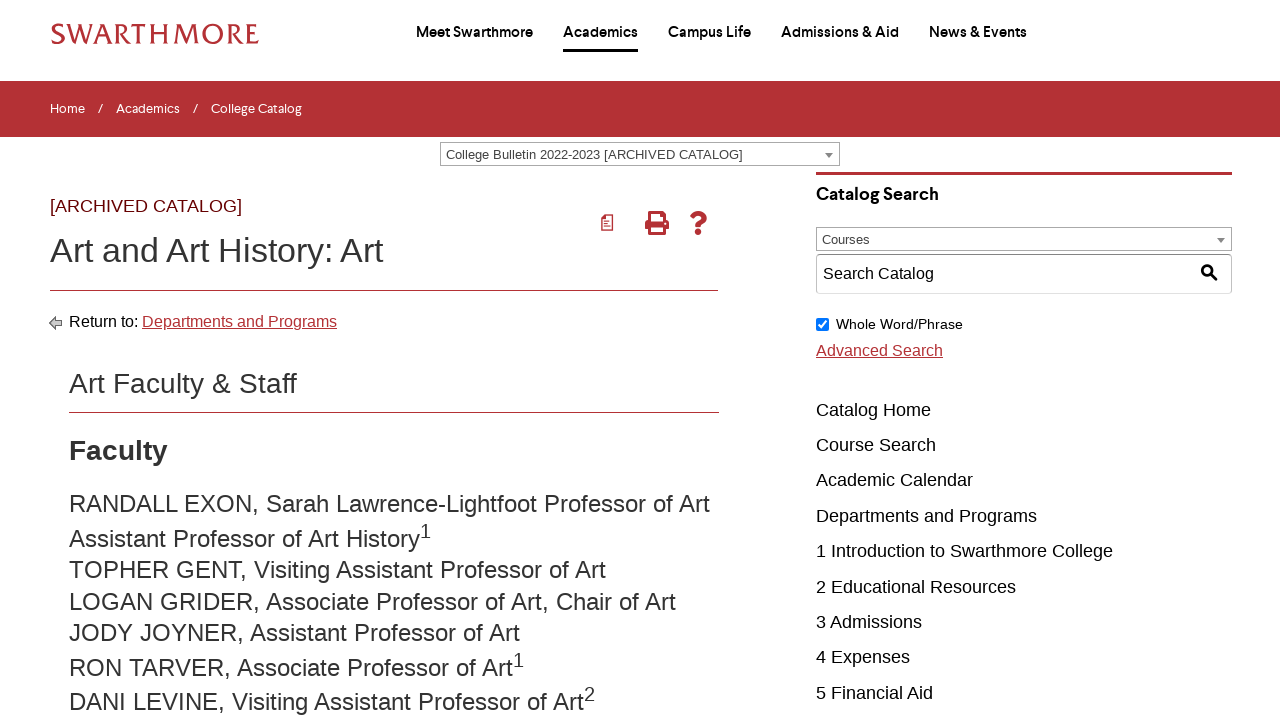

Expanded the first course listing to view details at (282, 361) on .acalog-course >> nth=0 >> a
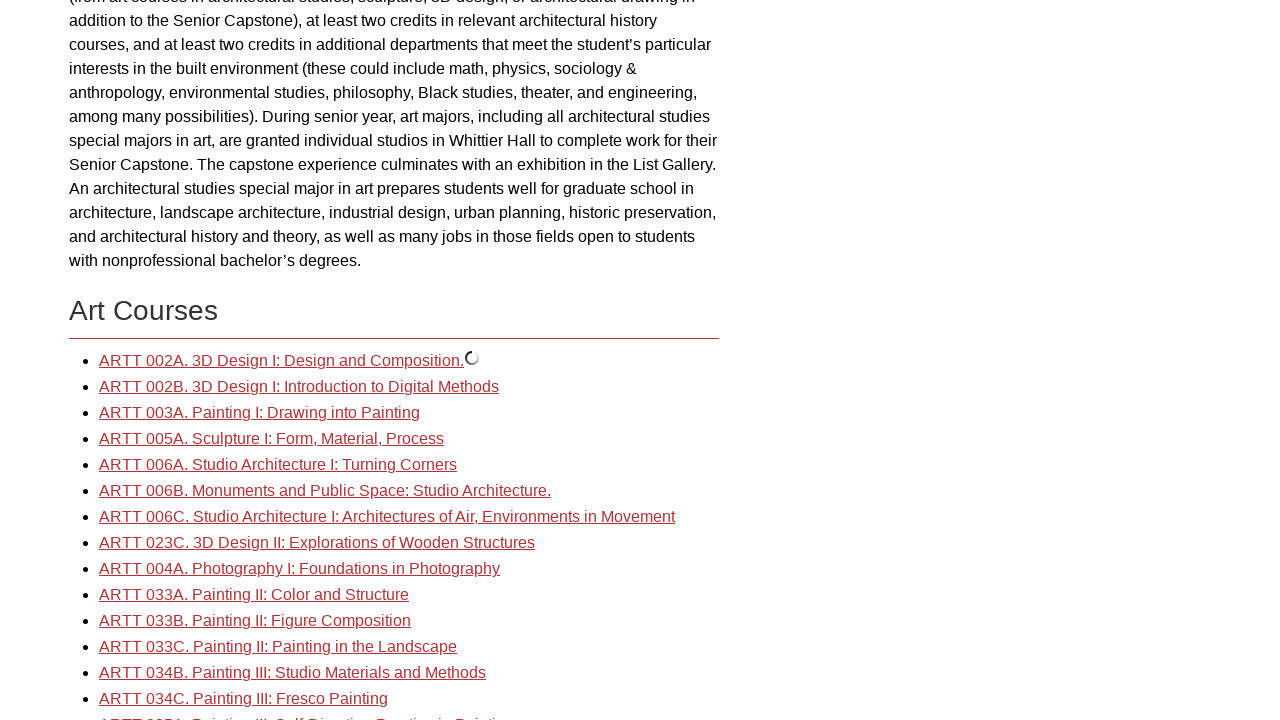

Expanded the second course listing to view details at (299, 387) on .acalog-course >> nth=1 >> a
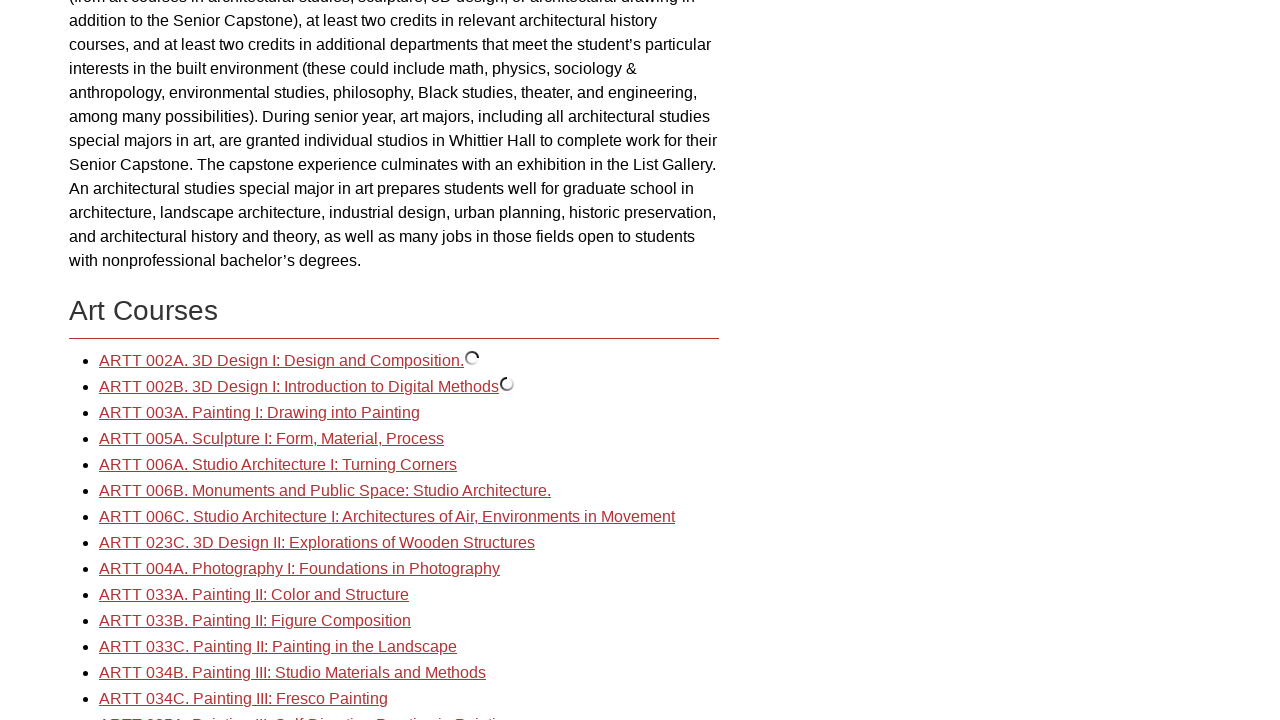

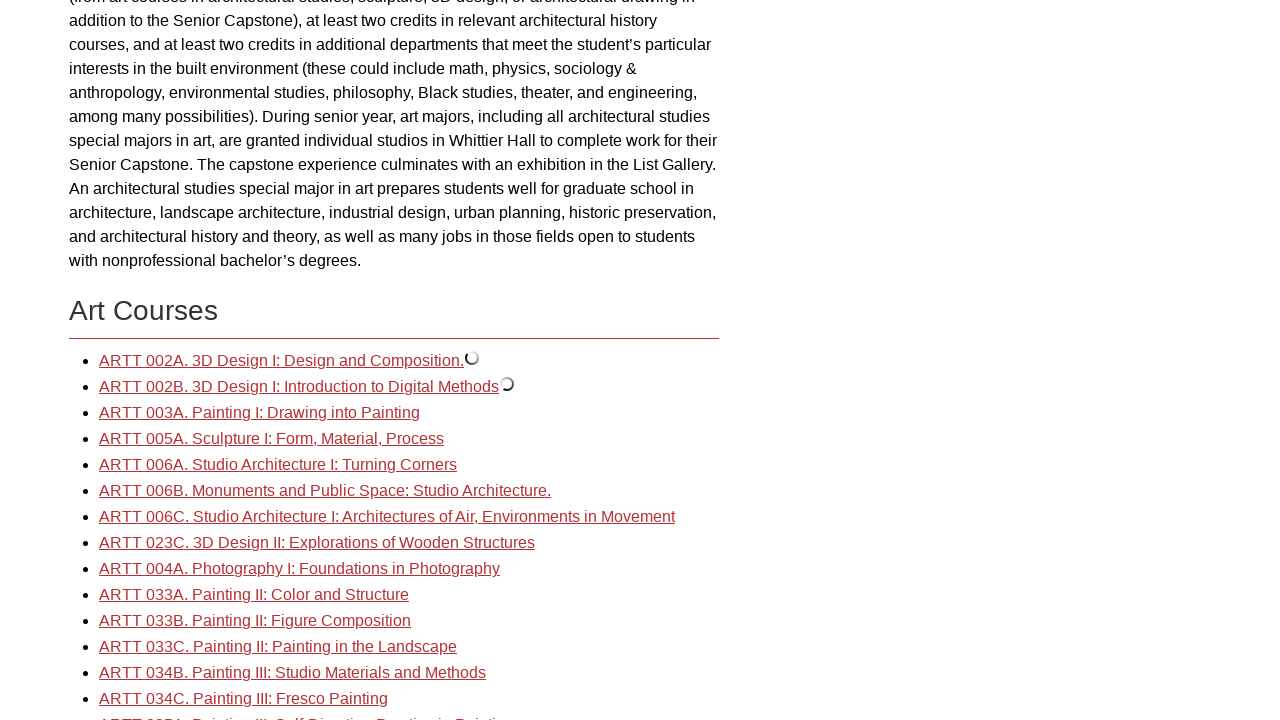